Tests JavaScript alert handling by clicking a button that triggers an alert dialog and then dismissing it

Starting URL: http://testautomationpractice.blogspot.com/

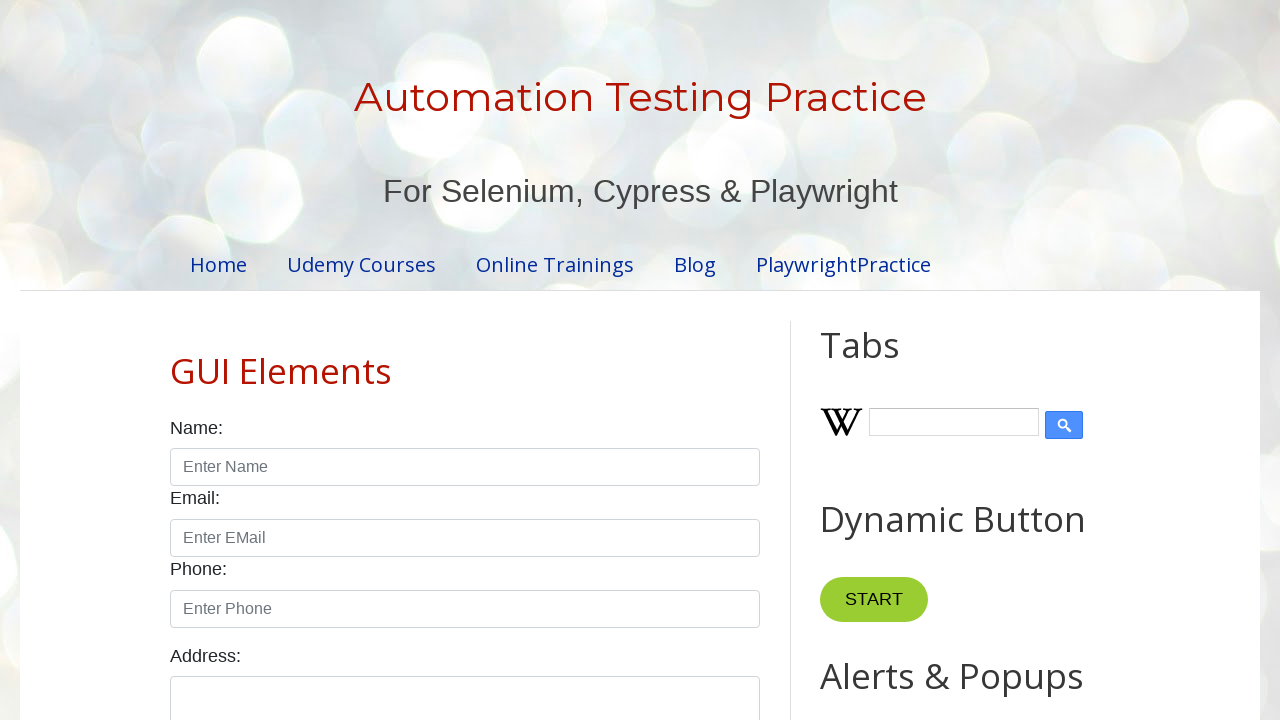

Clicked button to trigger JavaScript alert at (888, 361) on xpath=//*[@id="HTML9"]/div[1]/button
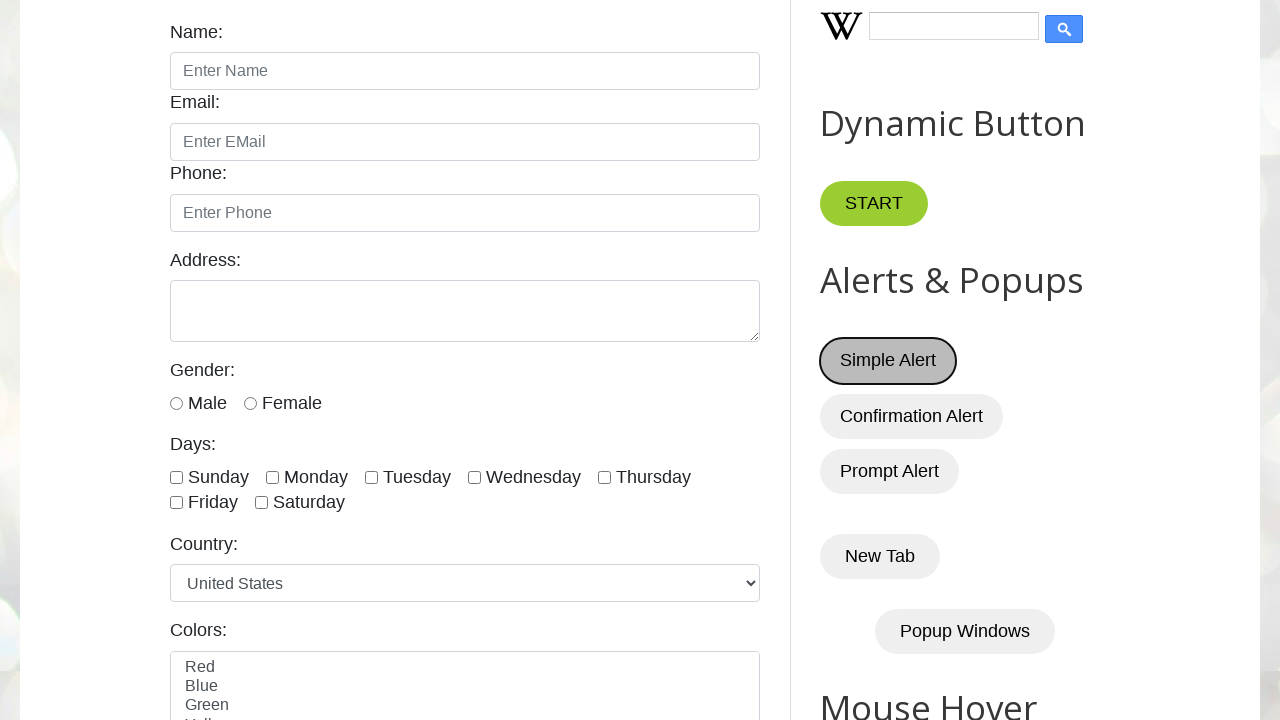

Set up dialog handler to dismiss alerts
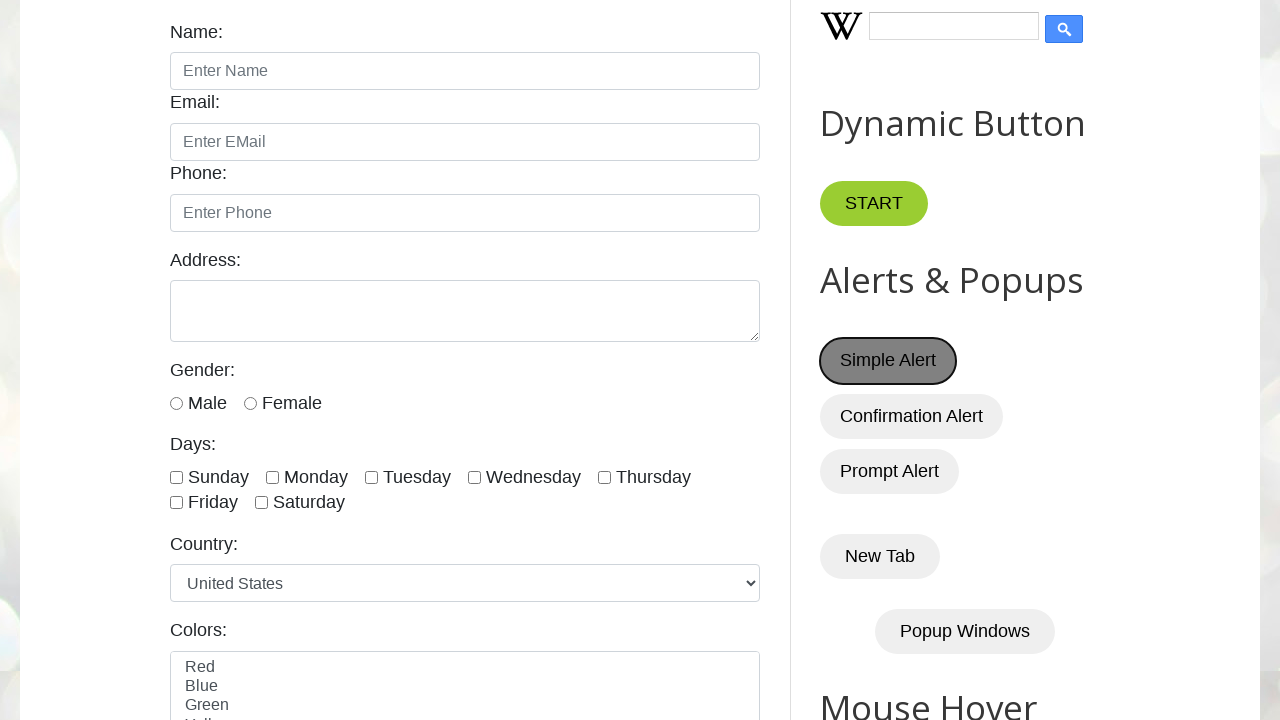

Waited for alert interaction to complete
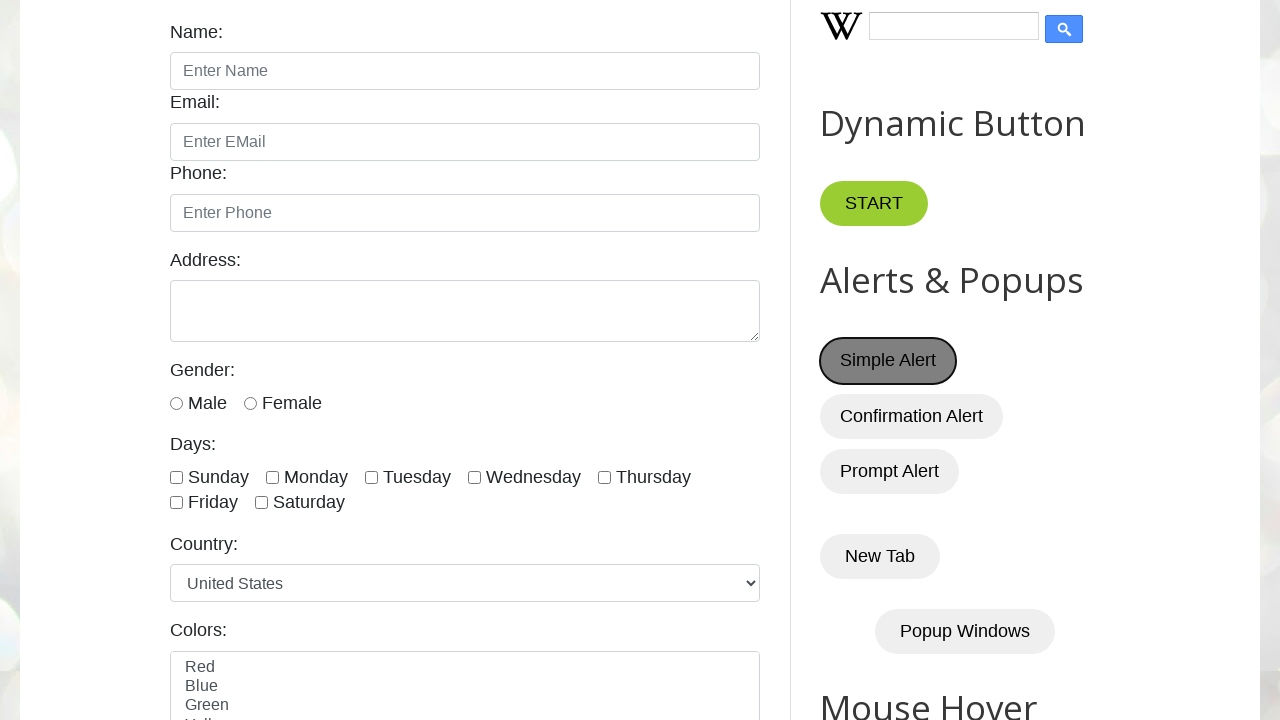

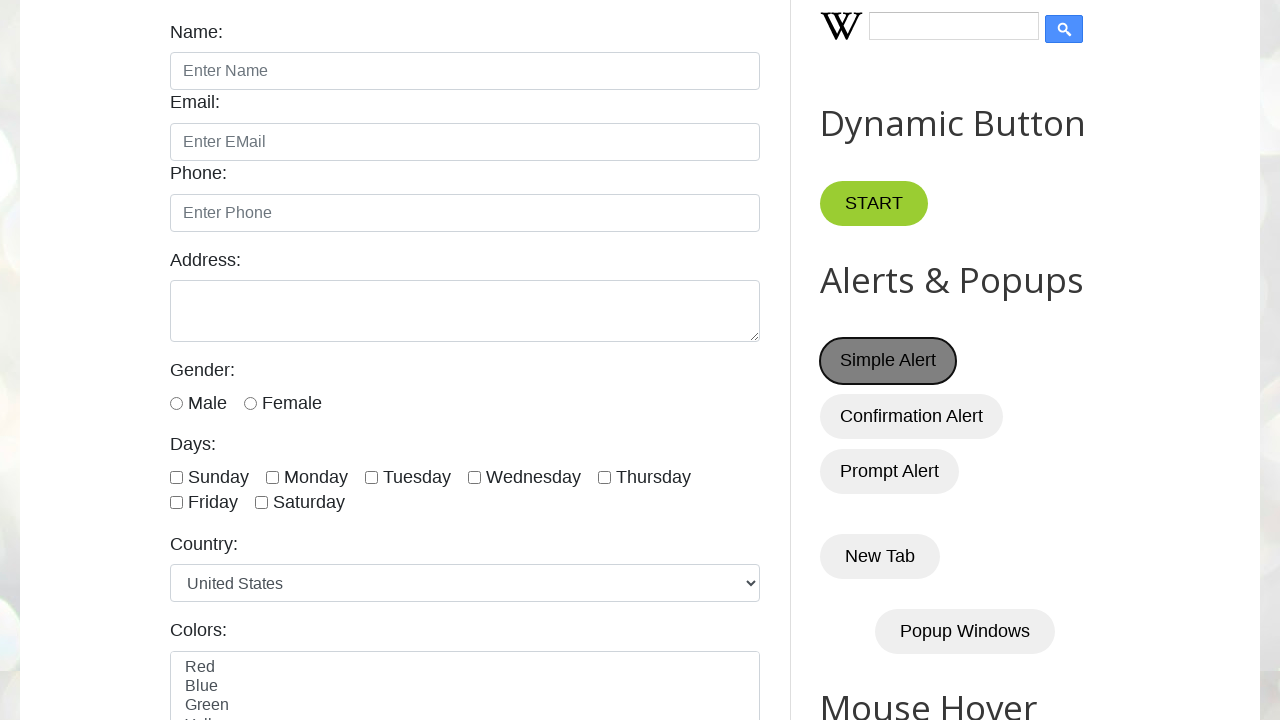